Tests dropdown selection by selecting an option and verifying the value is updated

Starting URL: https://the-internet.herokuapp.com/dropdown

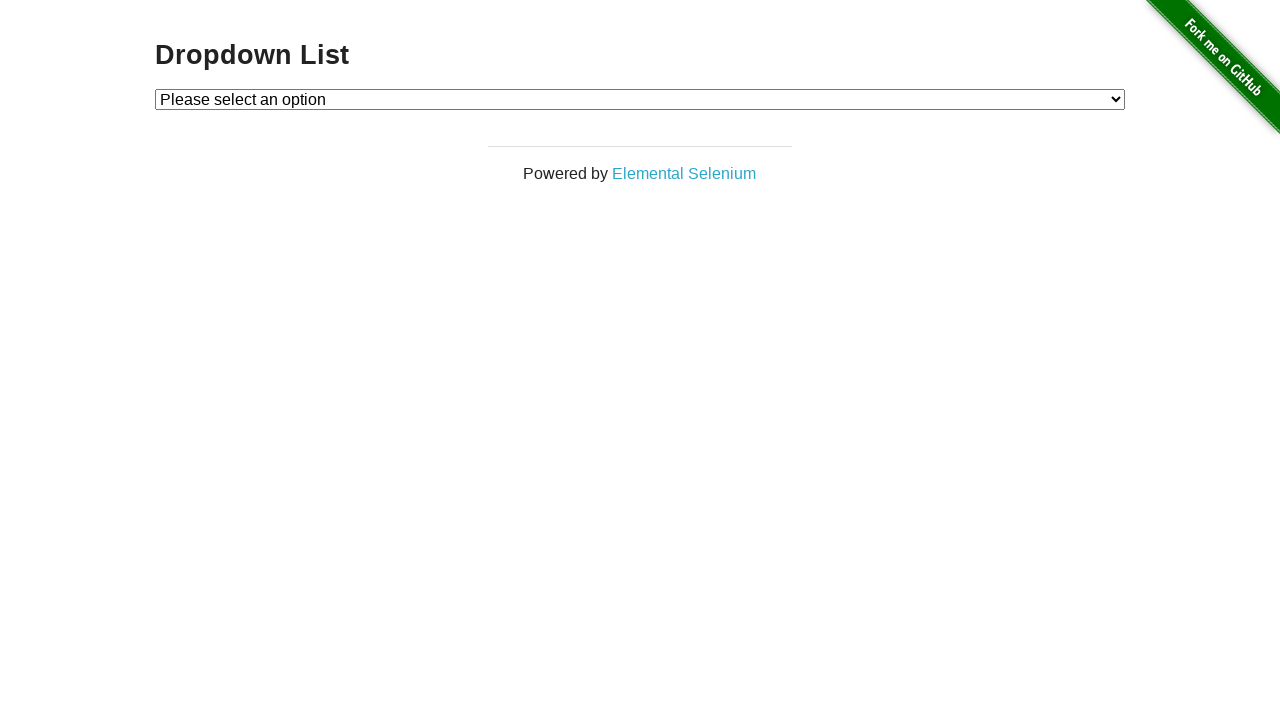

Waited for page to load (networkidle)
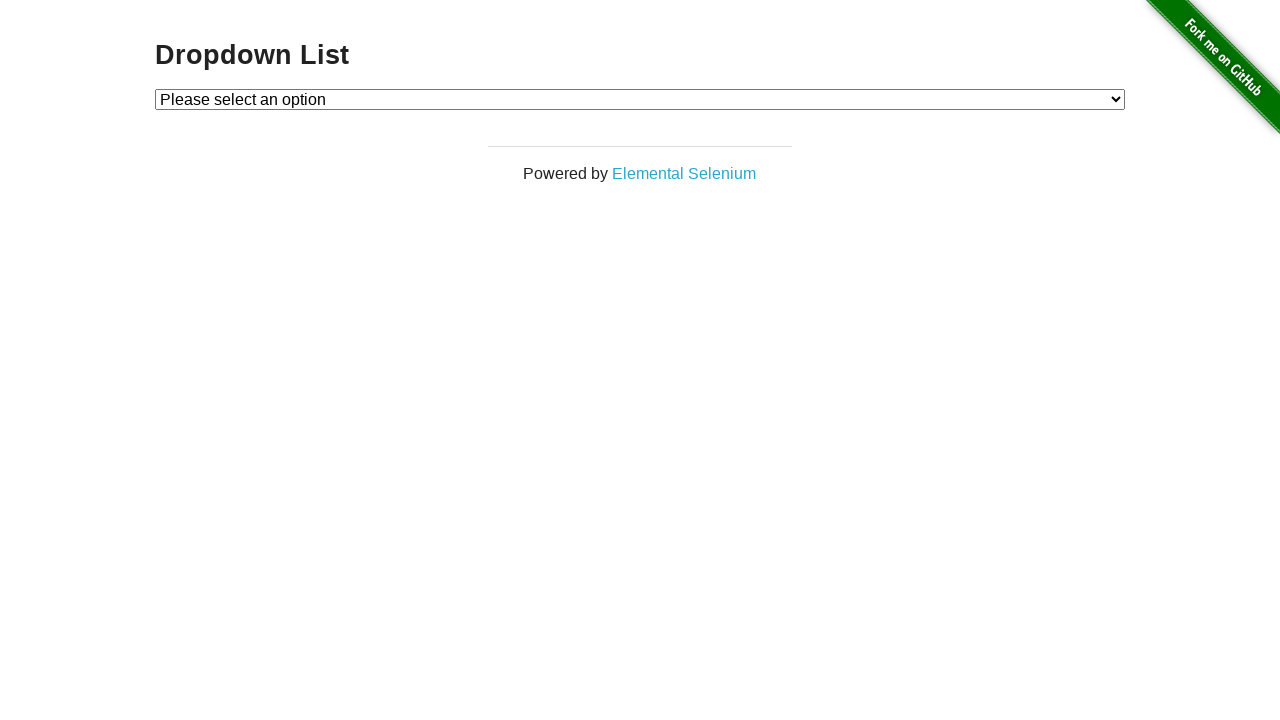

Verified dropdown has no initial selection
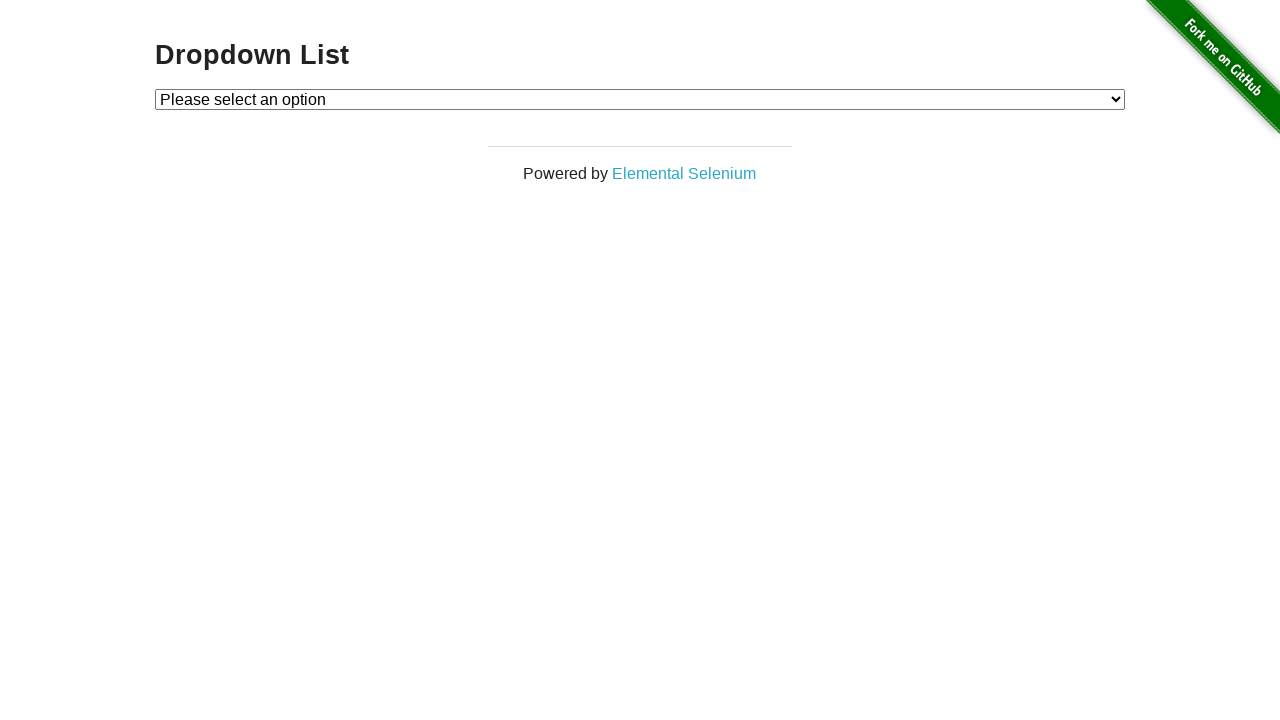

Selected 'Option 1' from dropdown on [id="dropdown"]
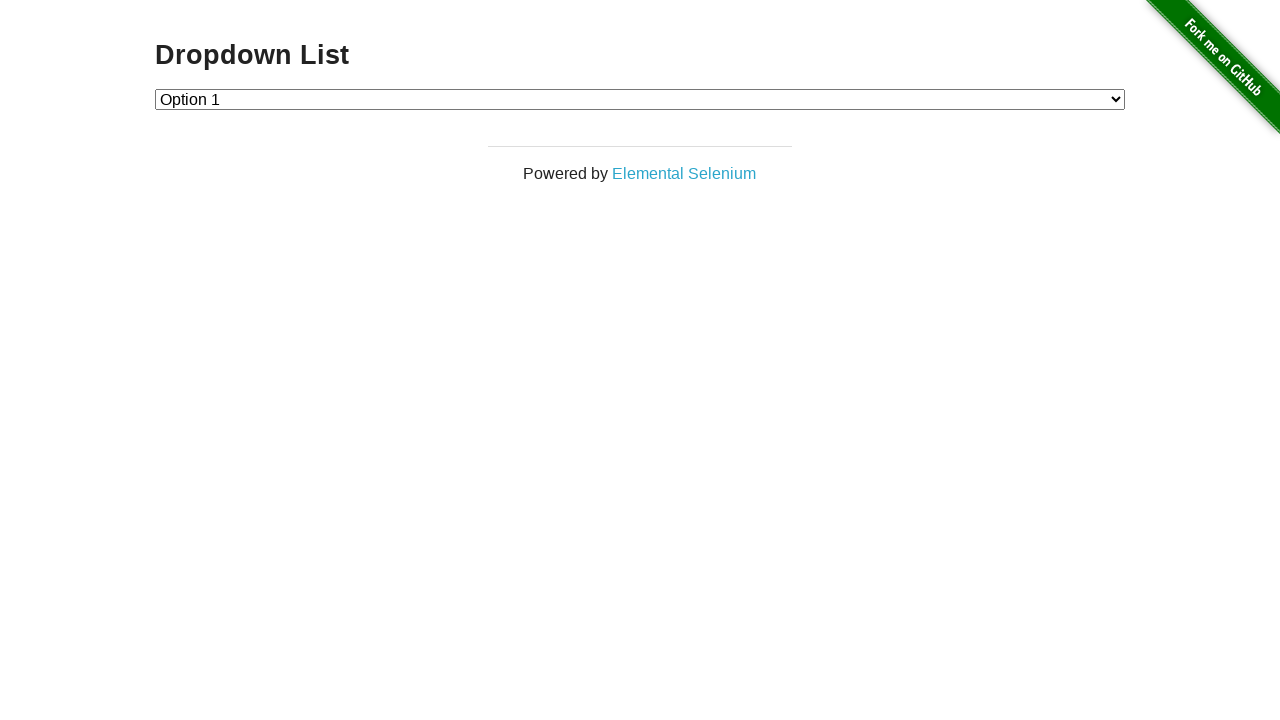

Verified dropdown value updated to '1' after selection
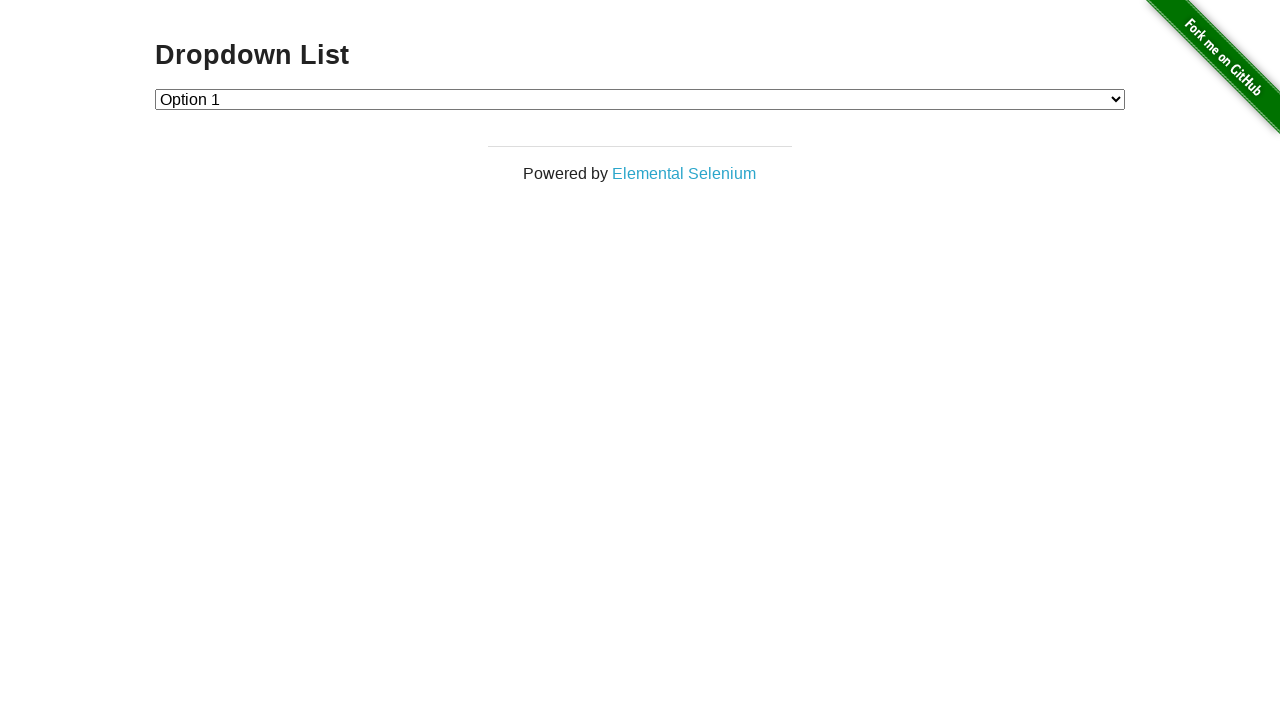

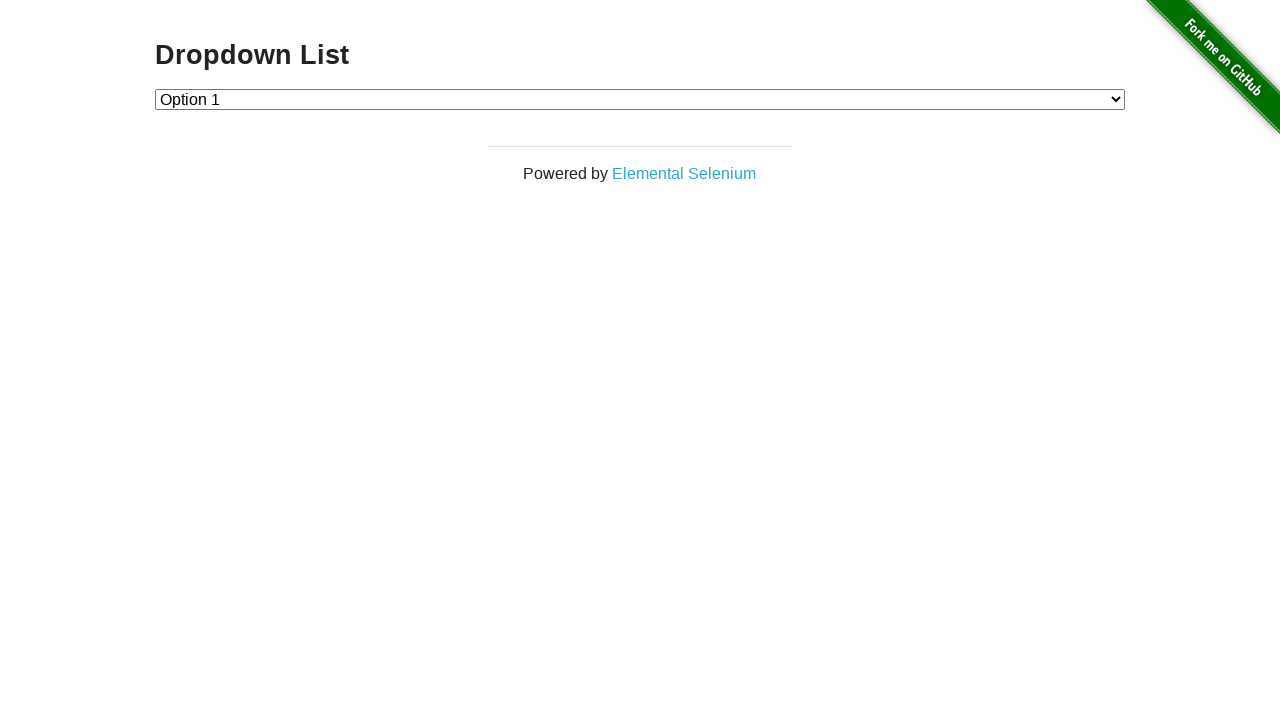